Tests modal dialog functionality by clicking a button to trigger a modal and then dismissing the resulting alert dialog

Starting URL: https://demoapps.qspiders.com/ui/modal?sublist=0

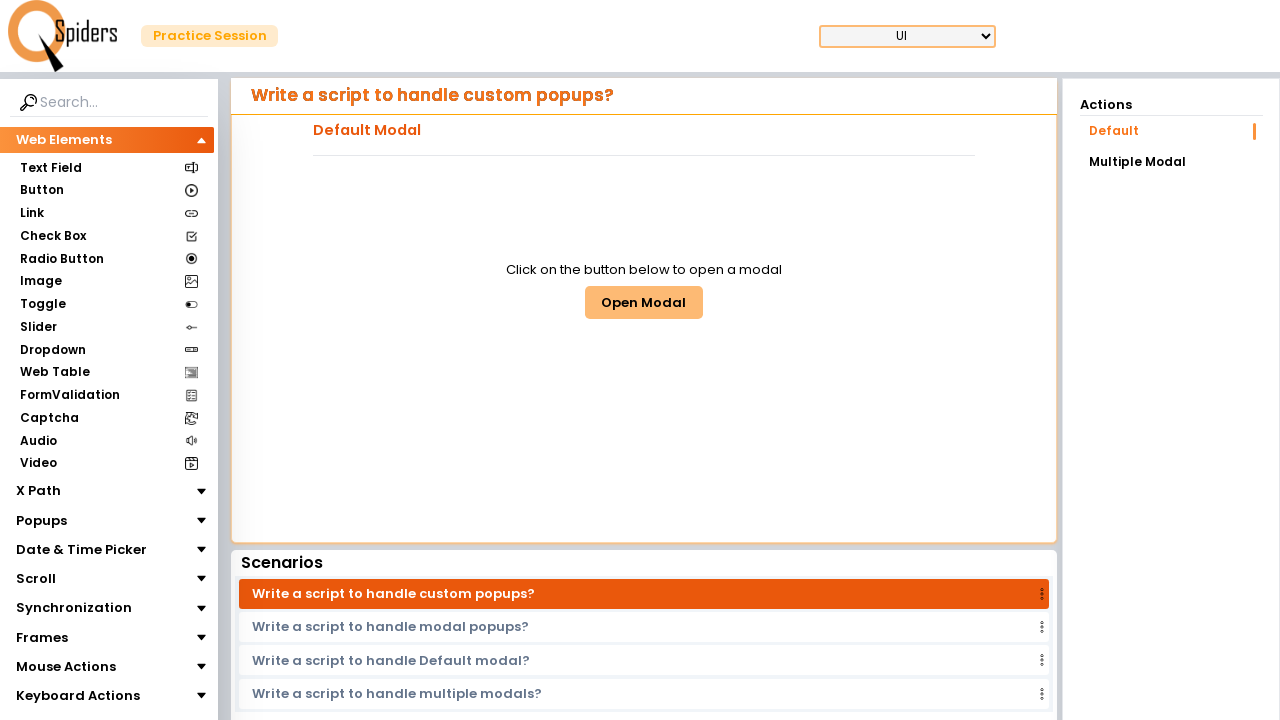

Clicked modal button to trigger alert dialog at (644, 302) on #modal1
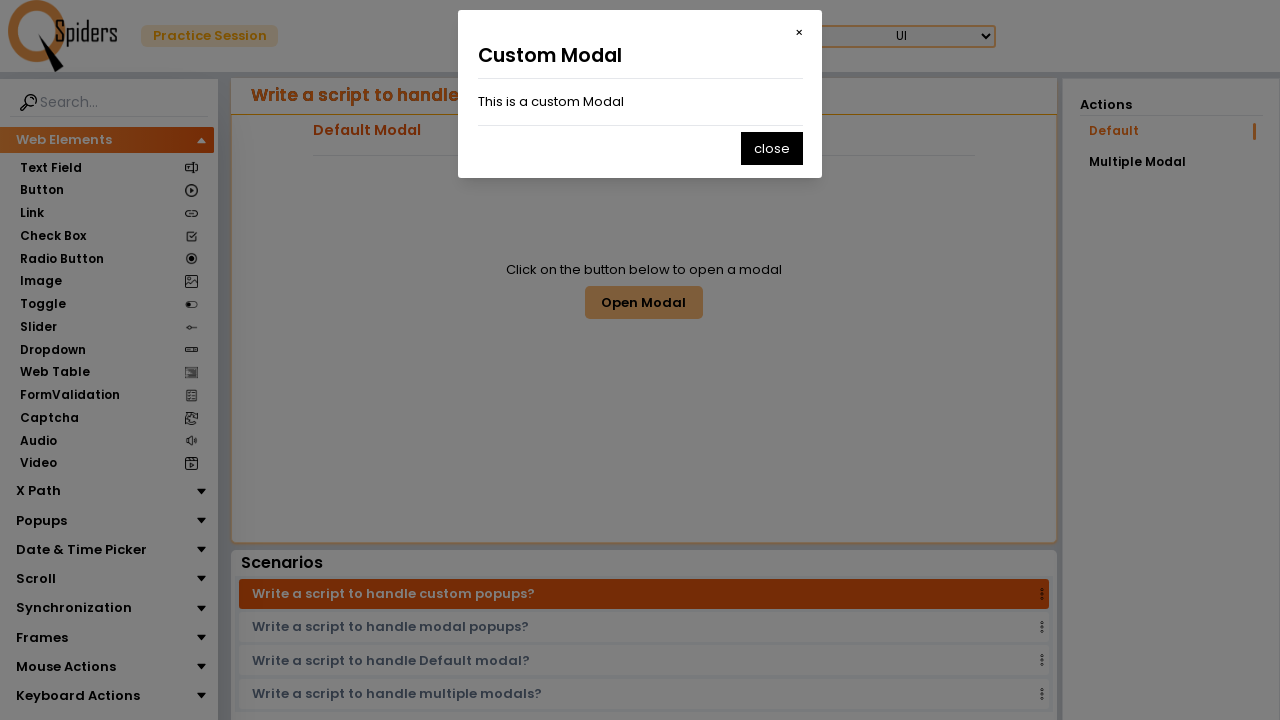

Registered dialog handler to dismiss alert
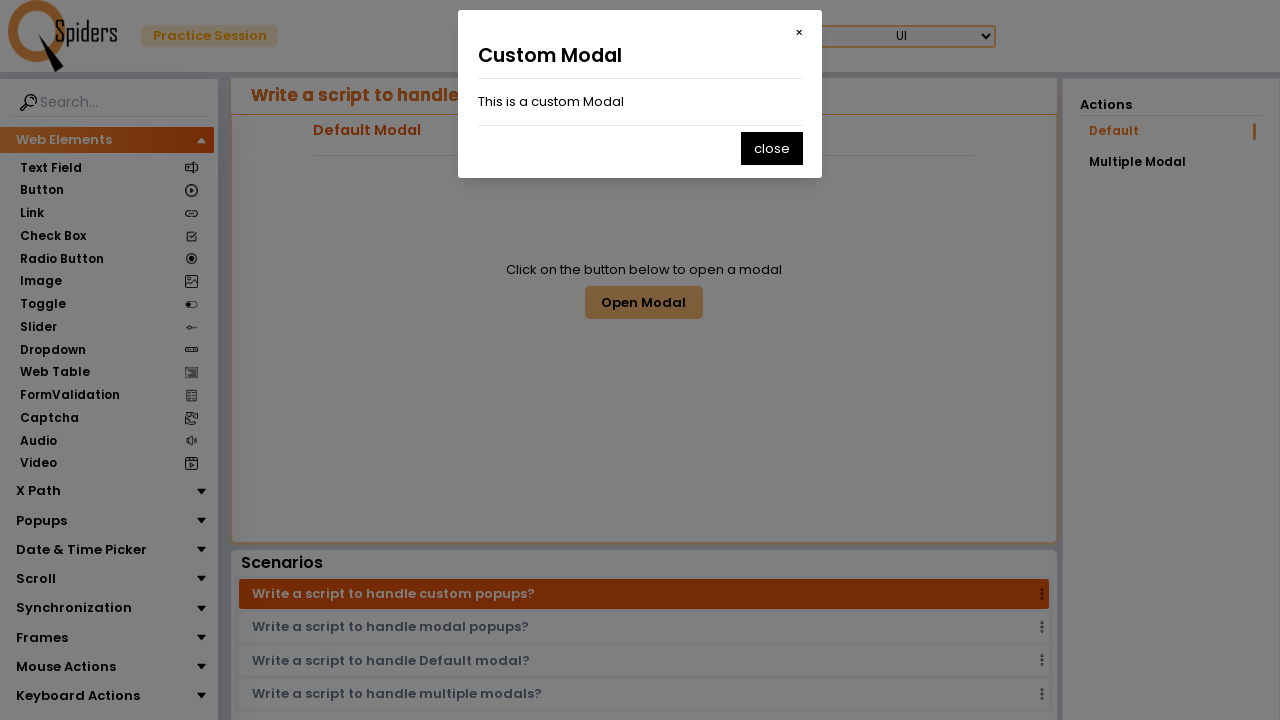

Waited for dialog interaction to complete
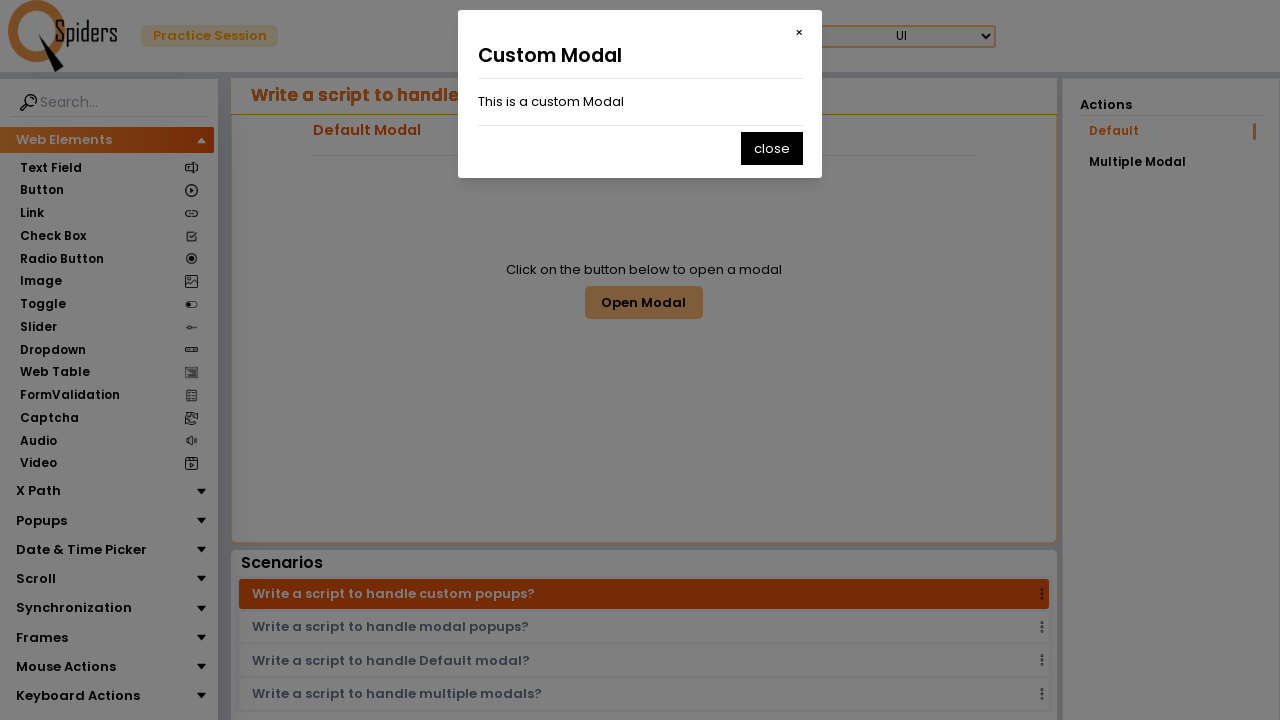

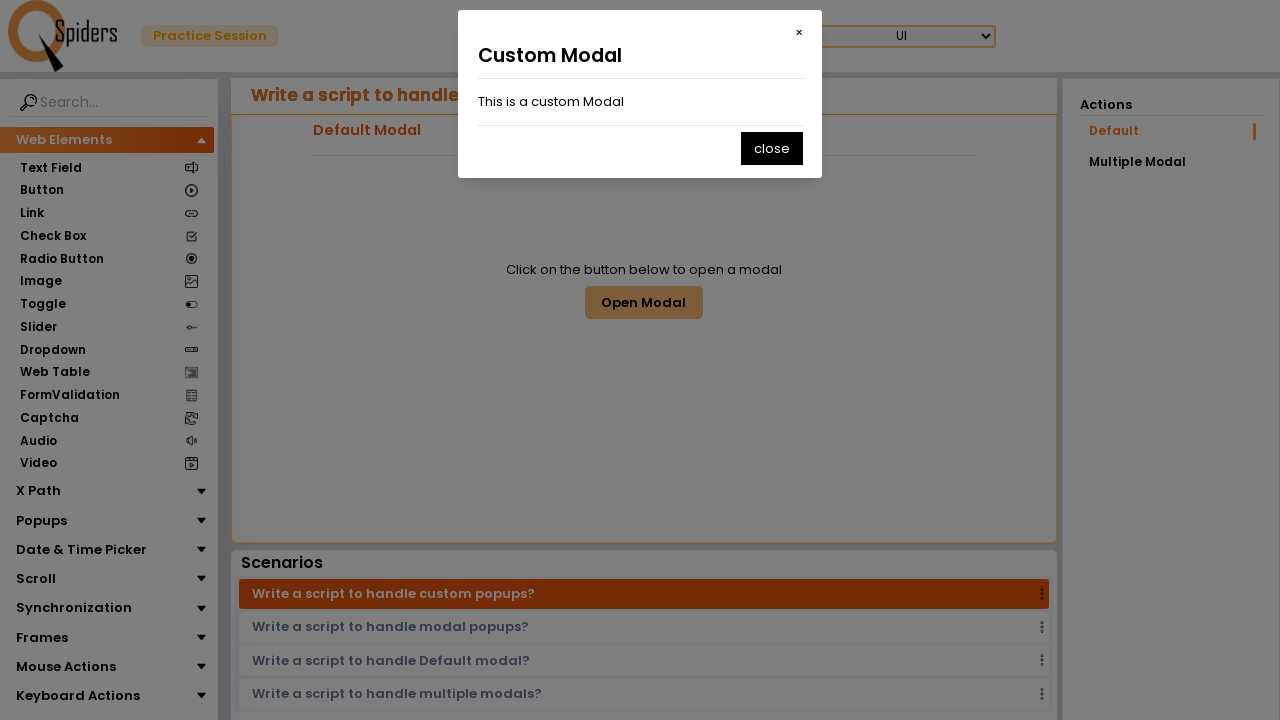